Tests a simple form by filling in first name, last name, city, and country fields using different element selection methods, then submits the form by clicking a button.

Starting URL: http://suninjuly.github.io/simple_form_find_task.html

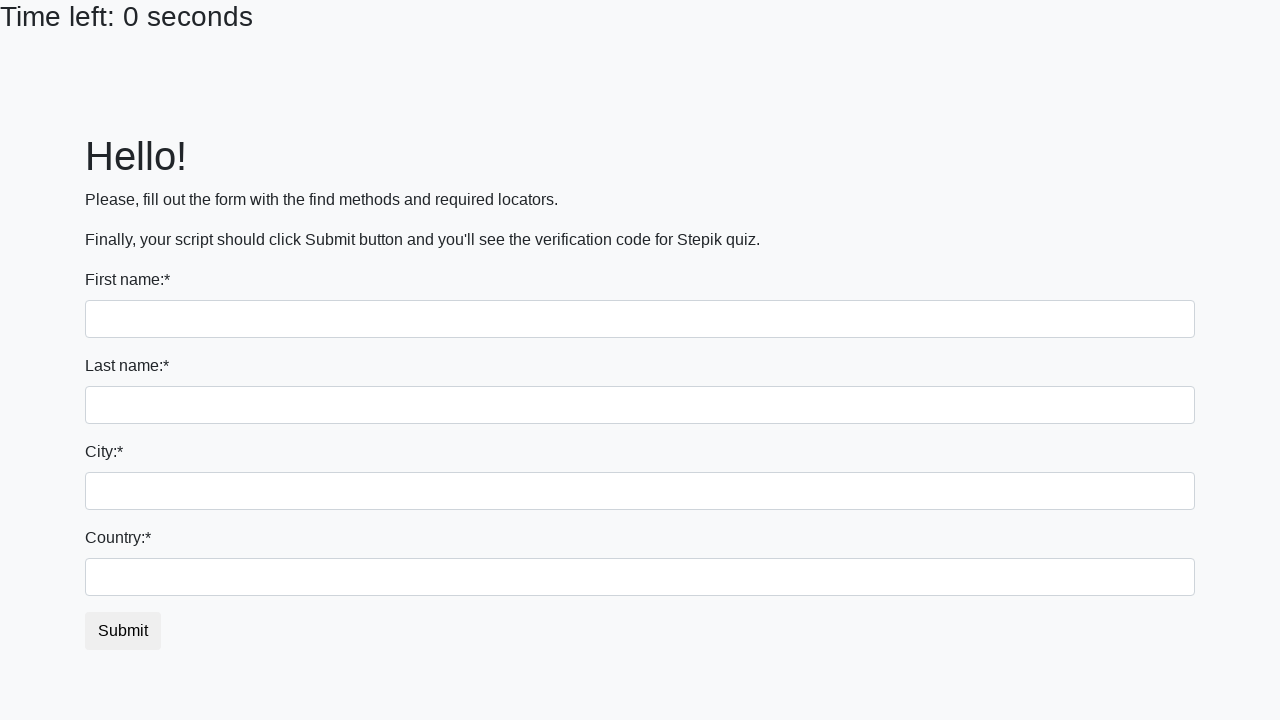

Filled first name field with 'Ivan' on input
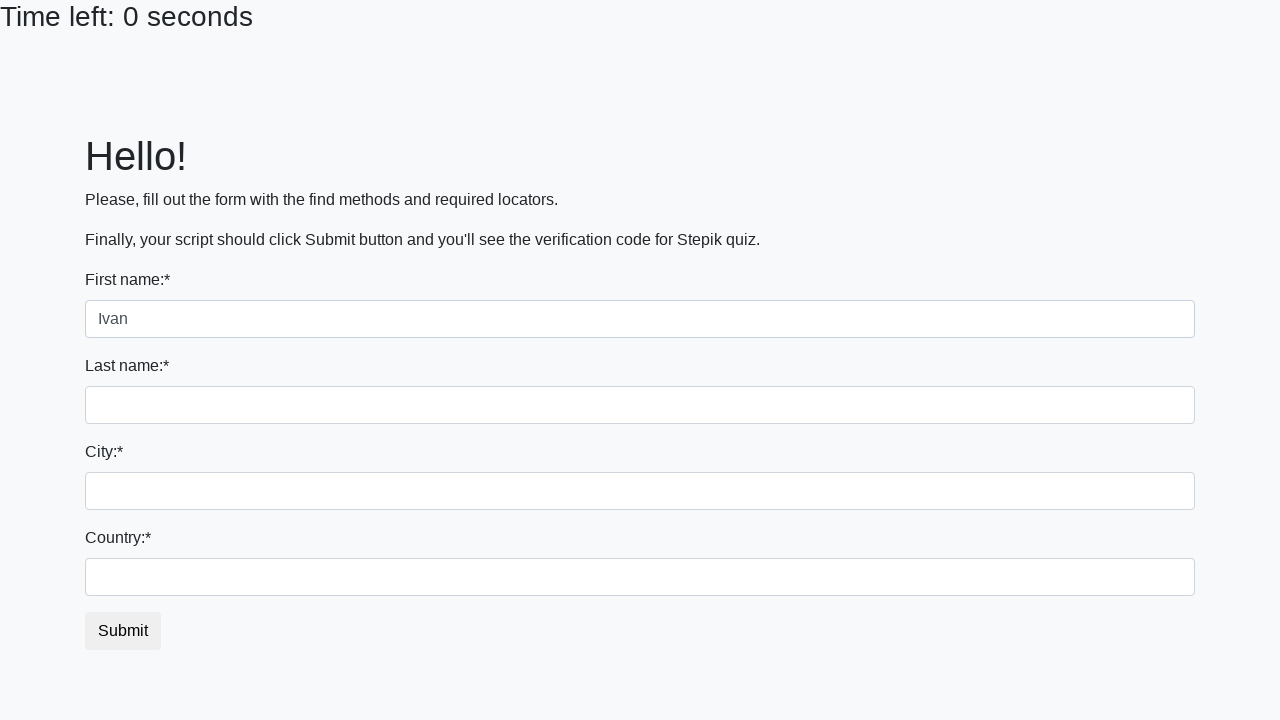

Filled last name field with 'Petrov' on input[name='last_name']
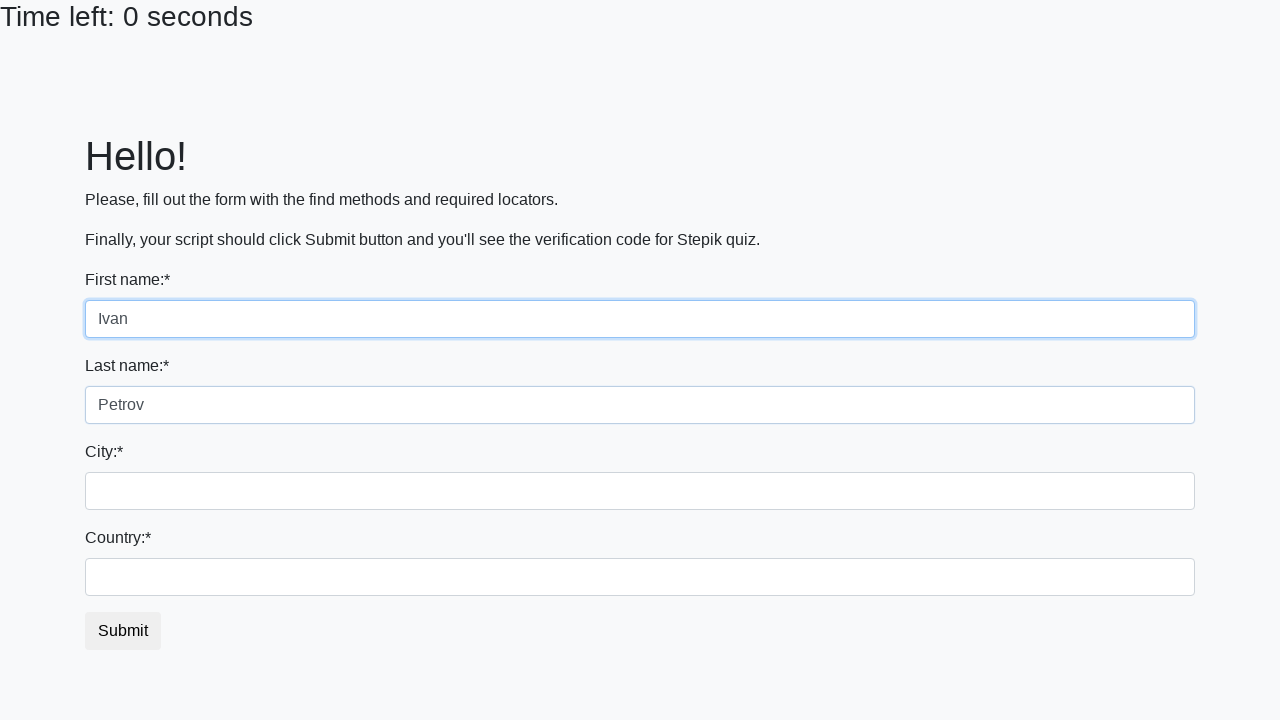

Filled city field with 'Smolensk' on input.city
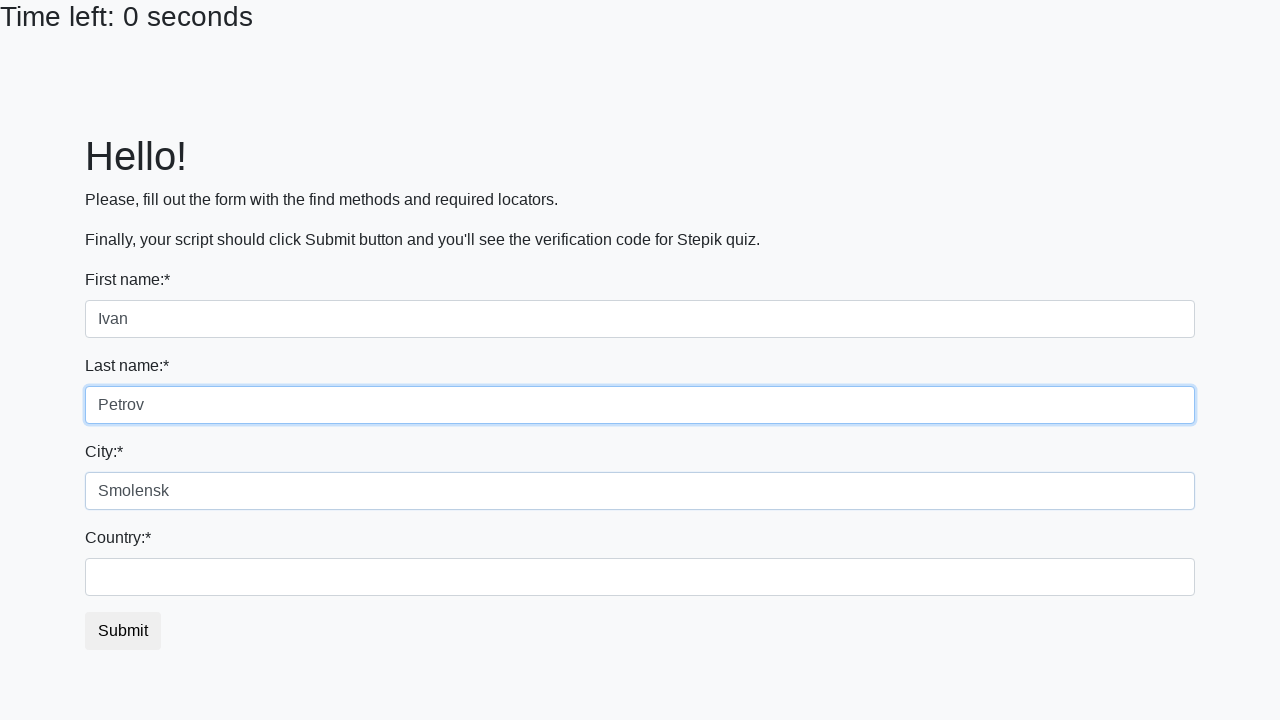

Filled country field with 'Russia' on #country
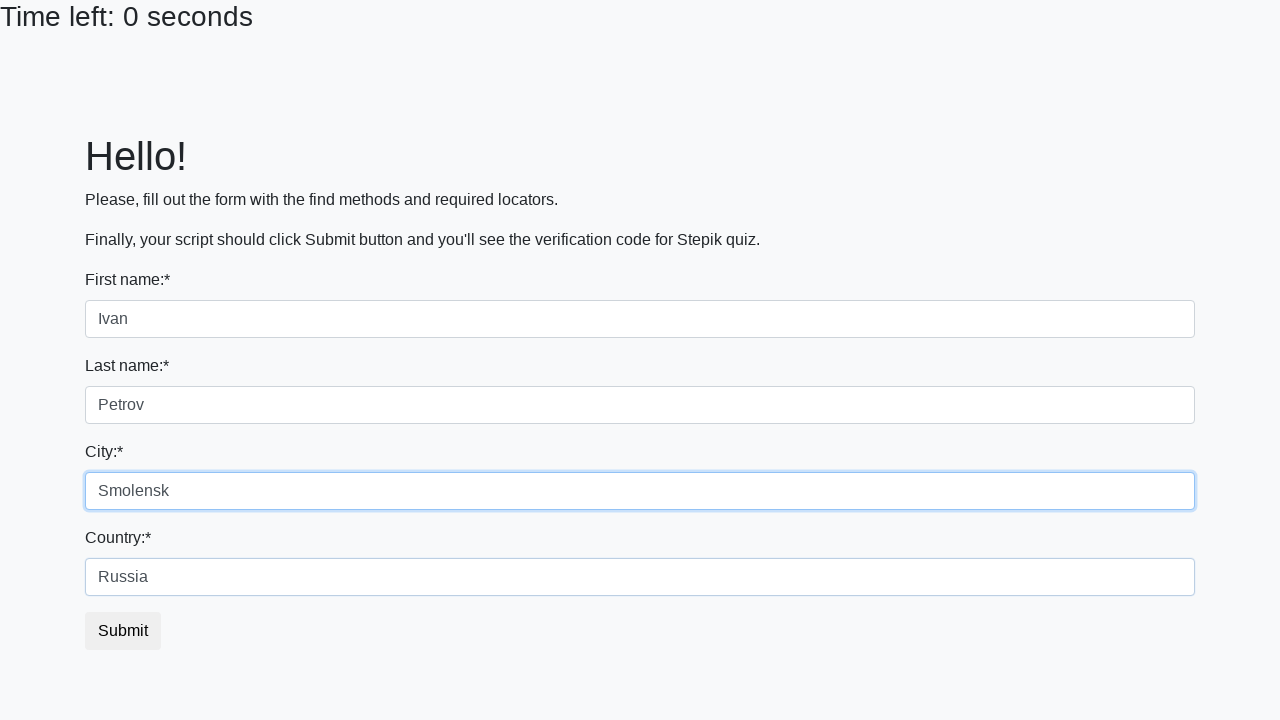

Clicked submit button to submit form at (123, 631) on button.btn
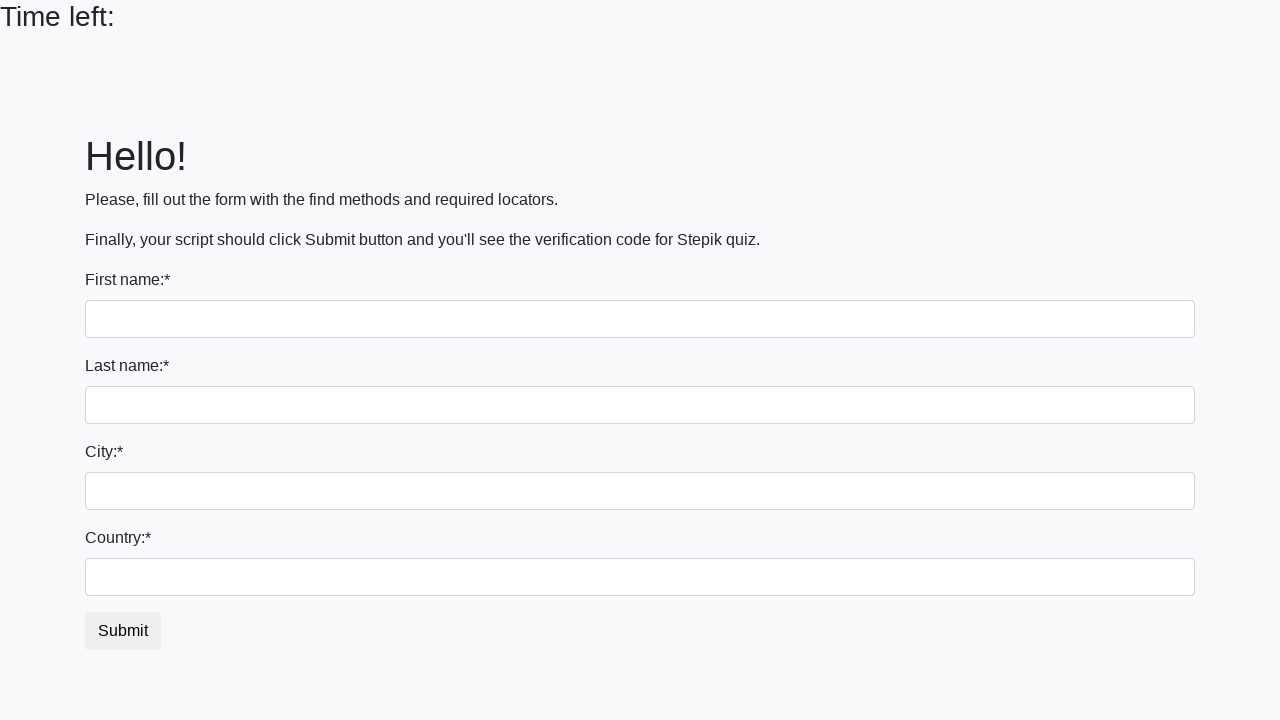

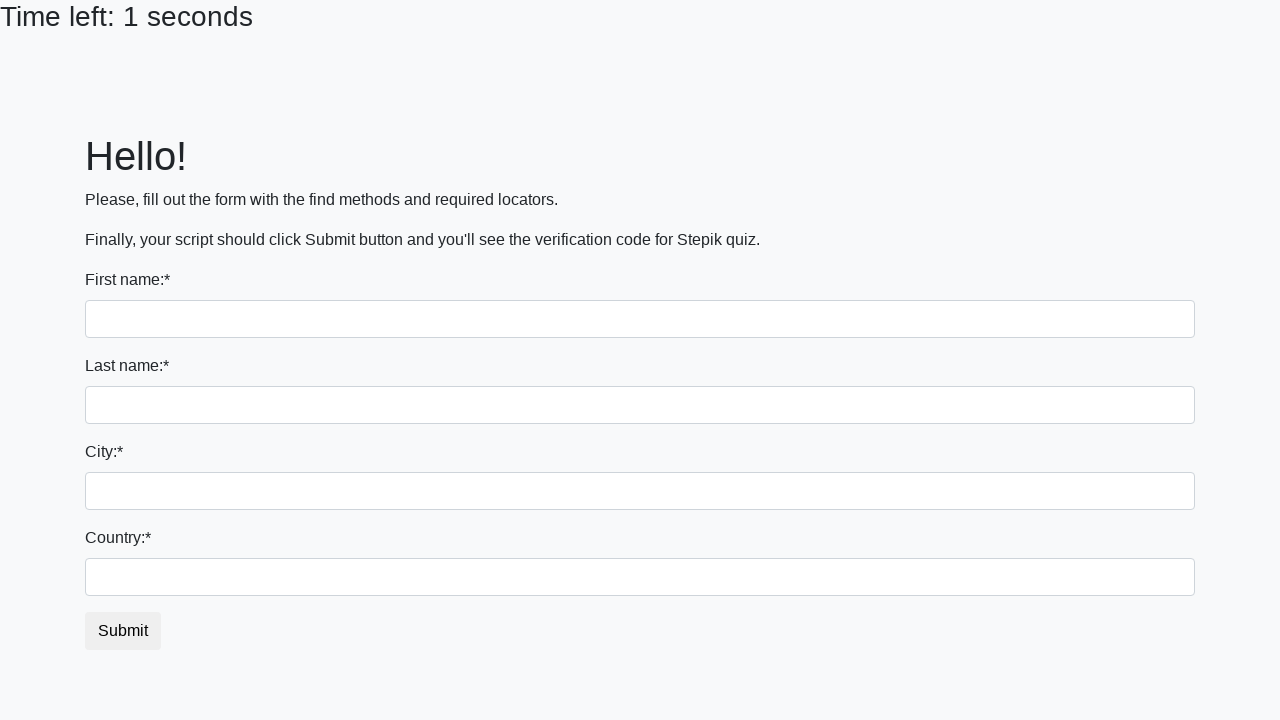